Tests interaction with a button that becomes unclickable after the first click due to hidden layers, verifying the UI behavior when elements are overlapped

Starting URL: http://uitestingplayground.com/hiddenlayers

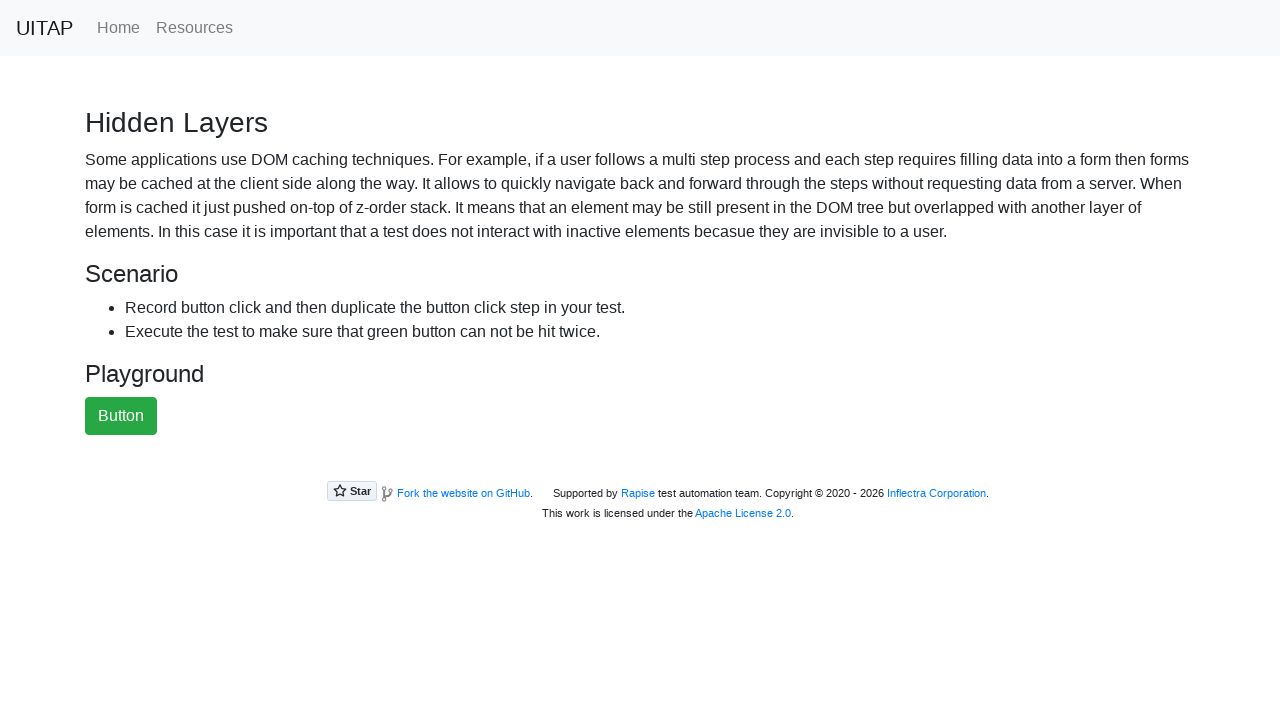

Navigated to hidden layers test page
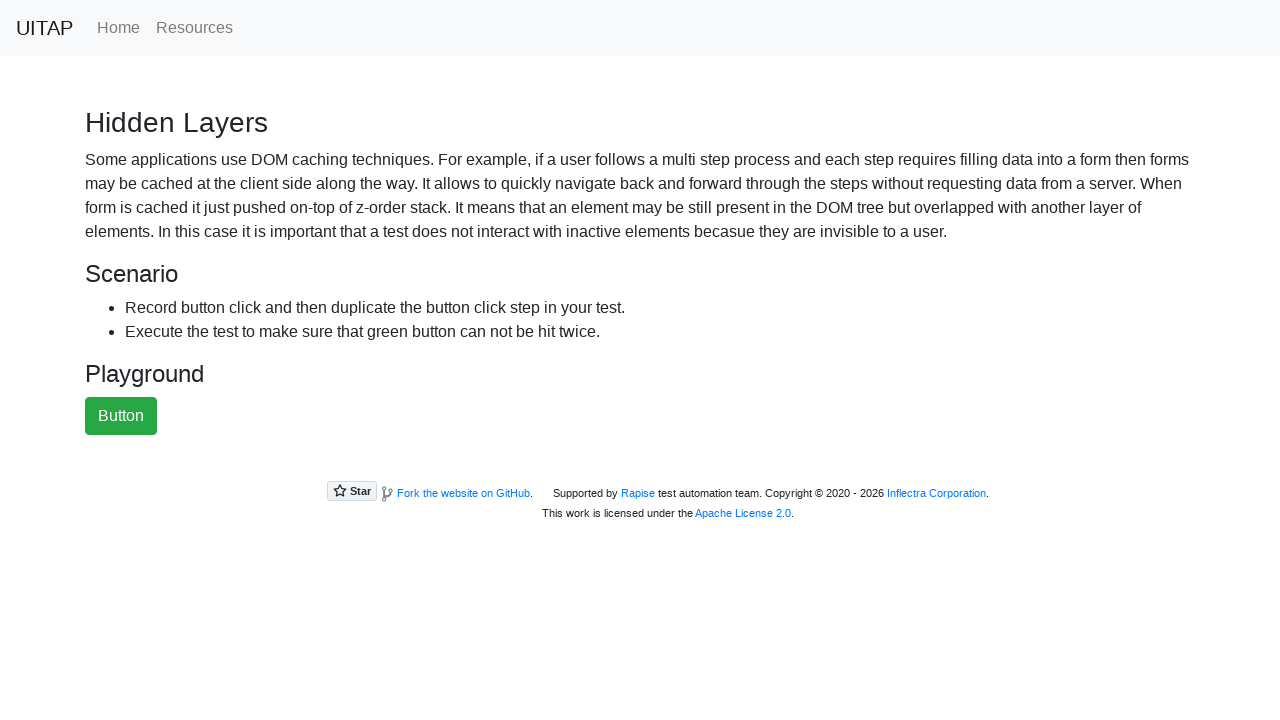

Clicked the green button for the first time at (121, 416) on #greenButton
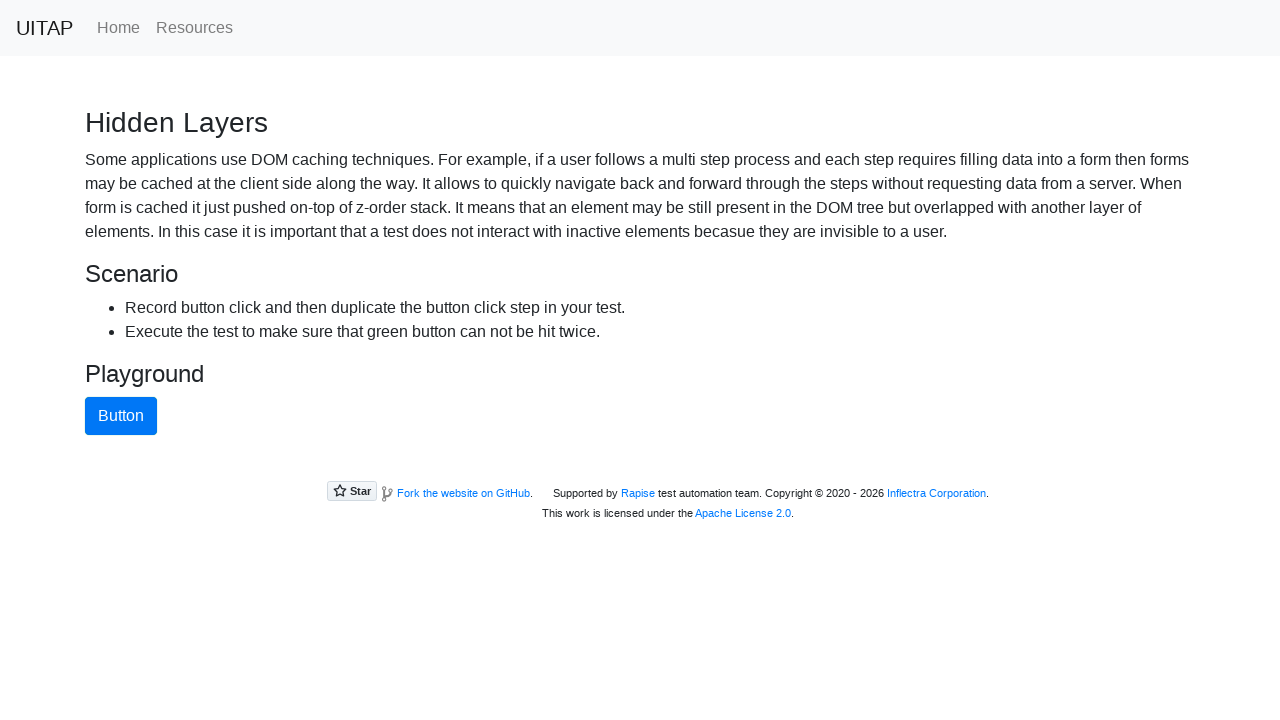

Second click on green button failed as expected - button is covered by hidden layer at (121, 416) on #greenButton
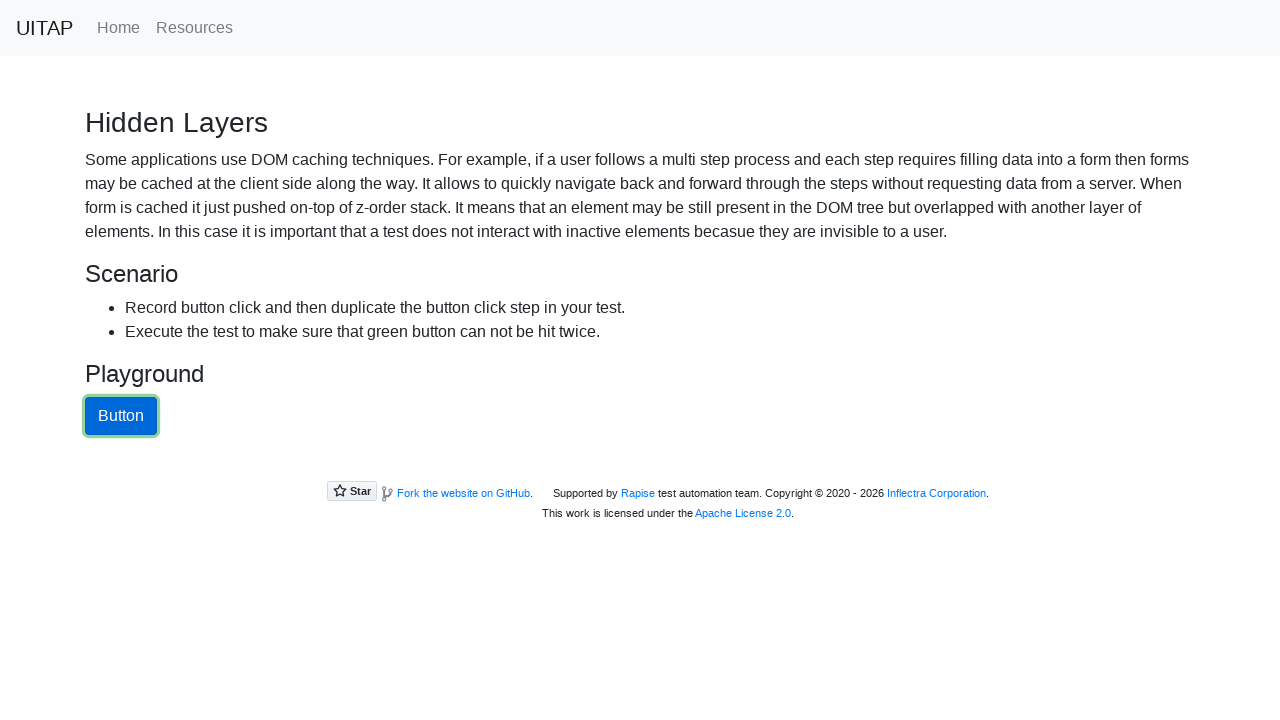

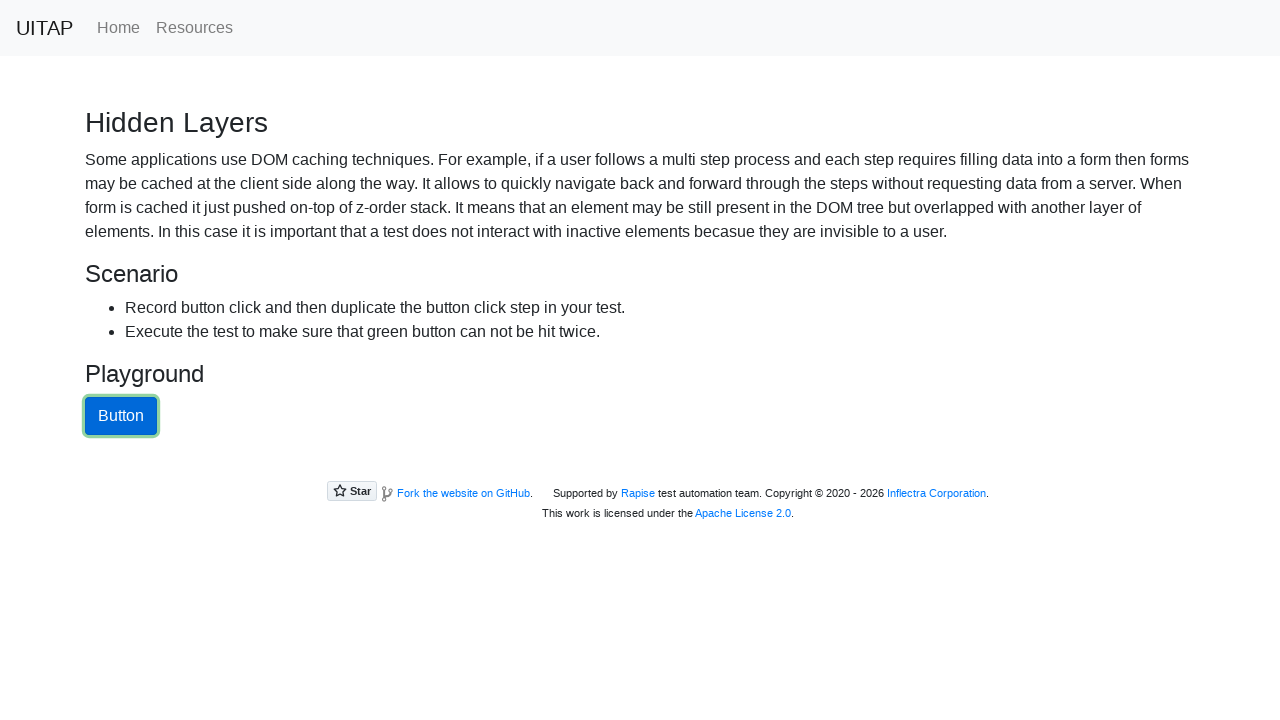